Tests multi-selection functionality on jQuery UI's Selectable demo page by using Ctrl+click to select multiple items

Starting URL: https://jqueryui.com/

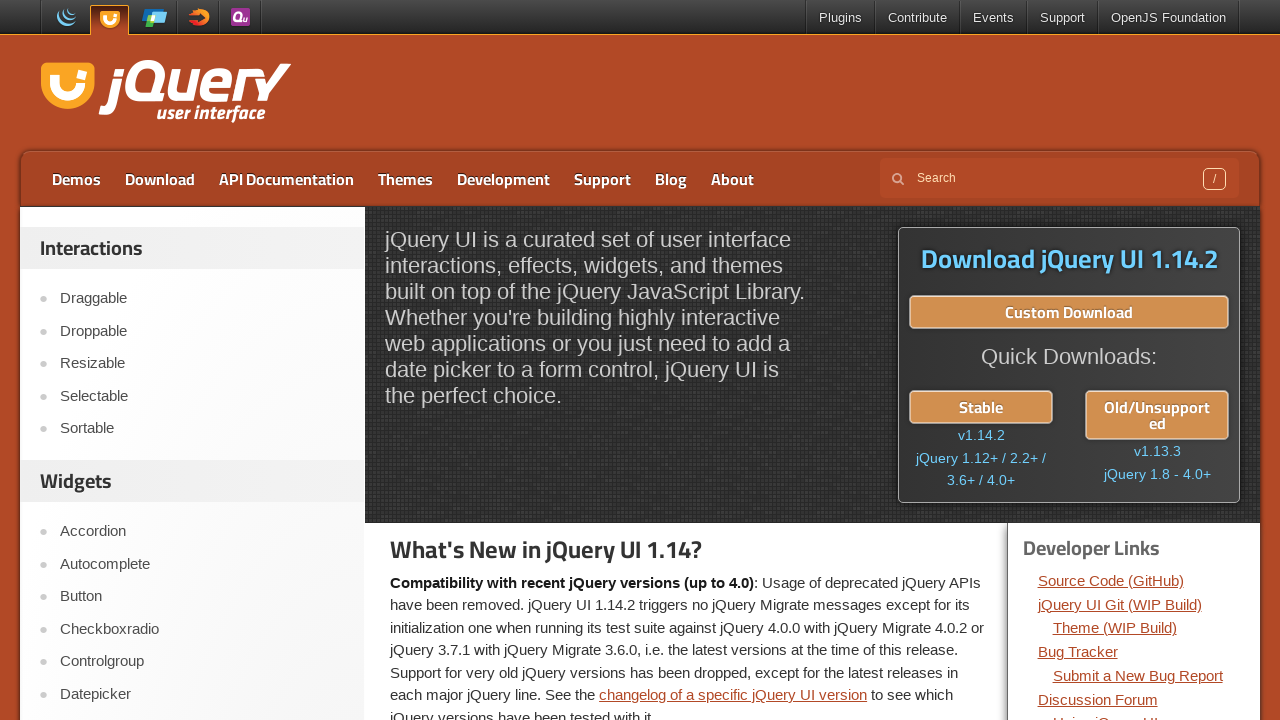

Clicked on Selectable link to navigate to demo at (202, 396) on a:text('Selectable')
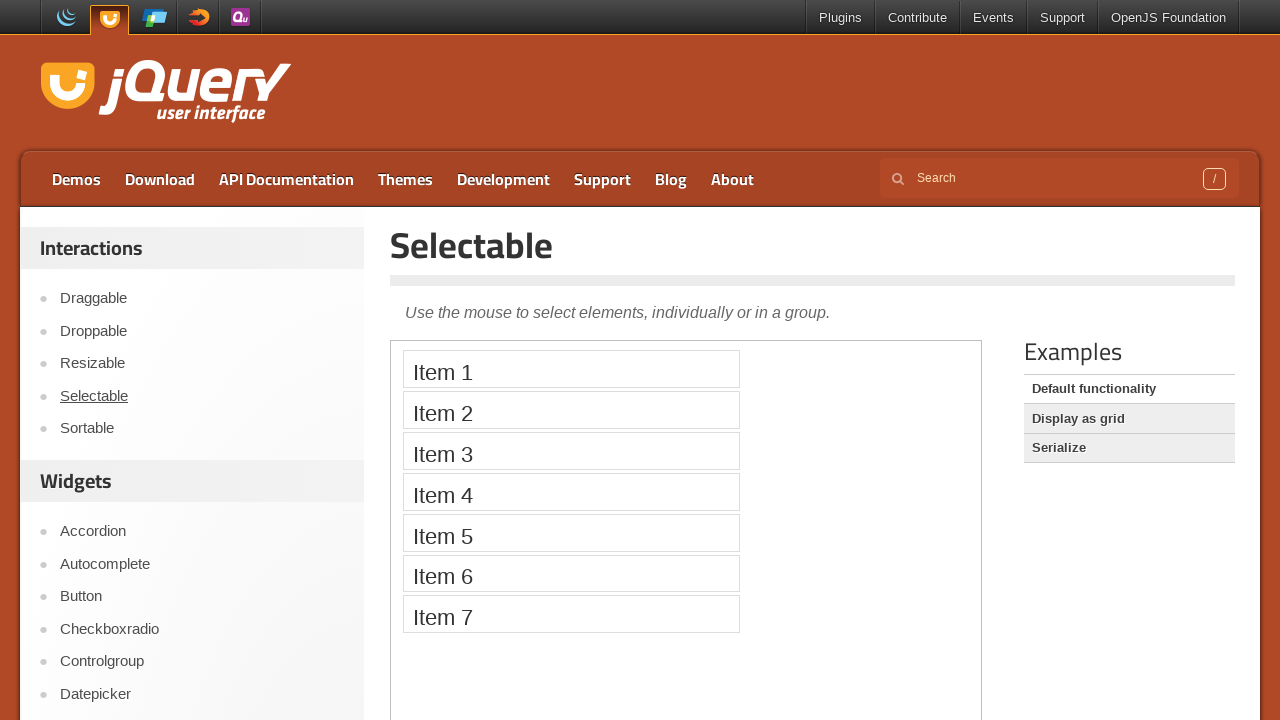

Located iframe containing Selectable demo
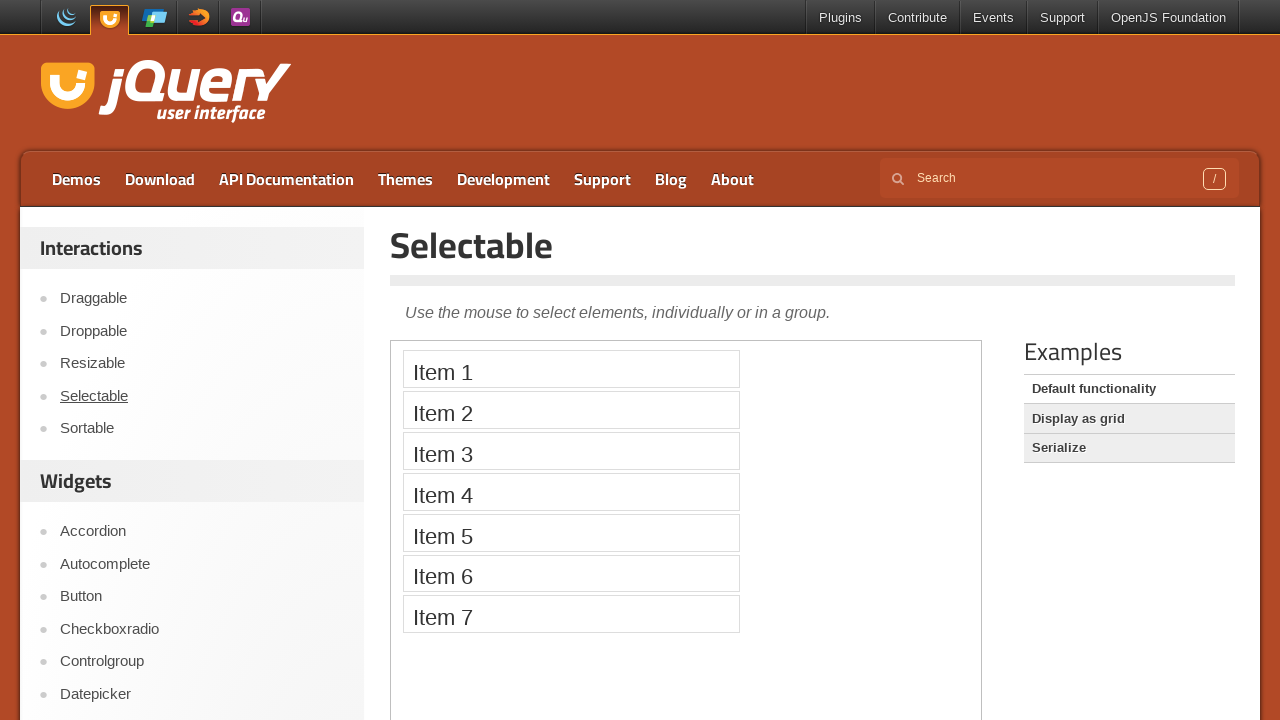

Located all 7 selectable items in the demo
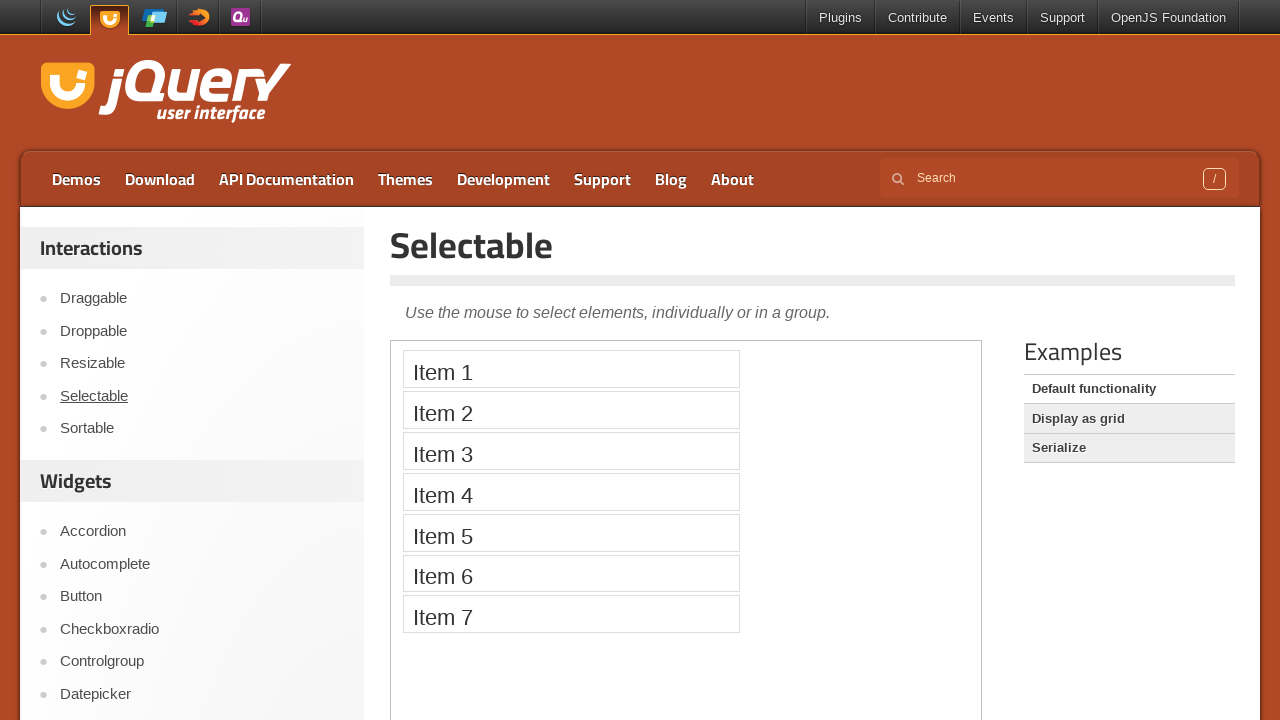

Pressed Ctrl key to enable multi-selection mode
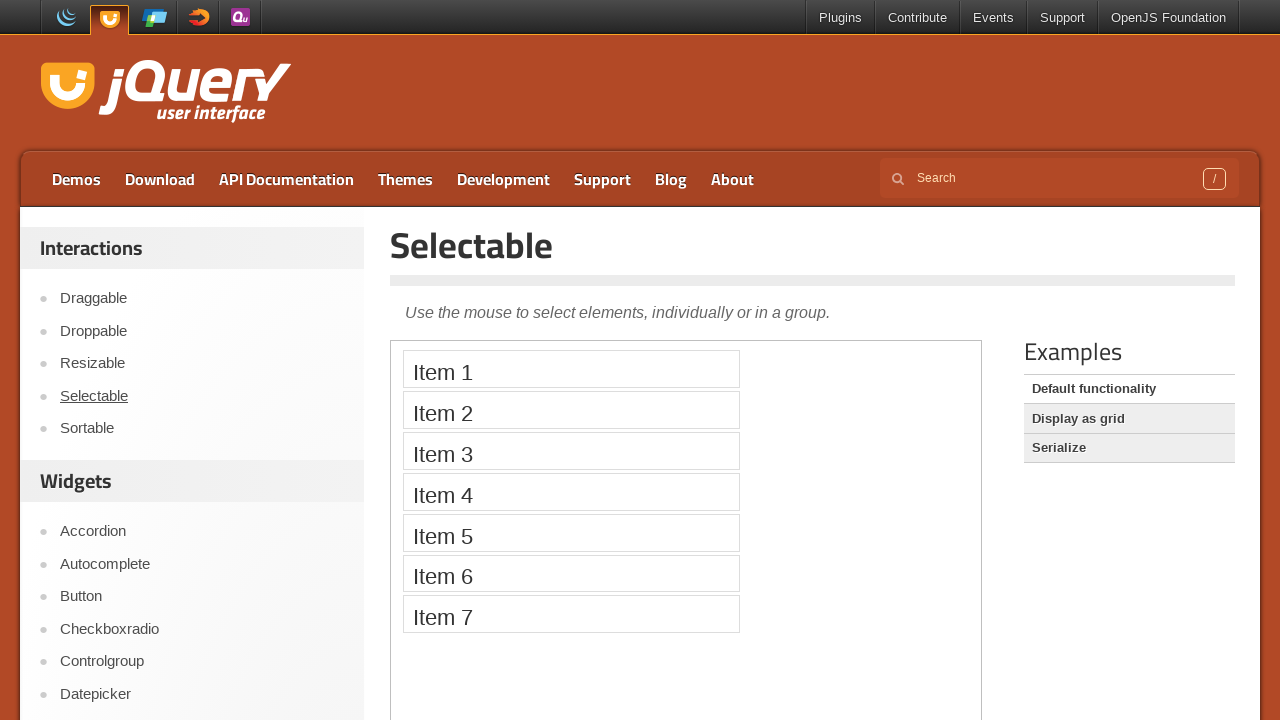

Ctrl+clicked a selectable item to add to selection at (571, 369) on iframe >> nth=0 >> internal:control=enter-frame >> #selectable > li:nth-child(1)
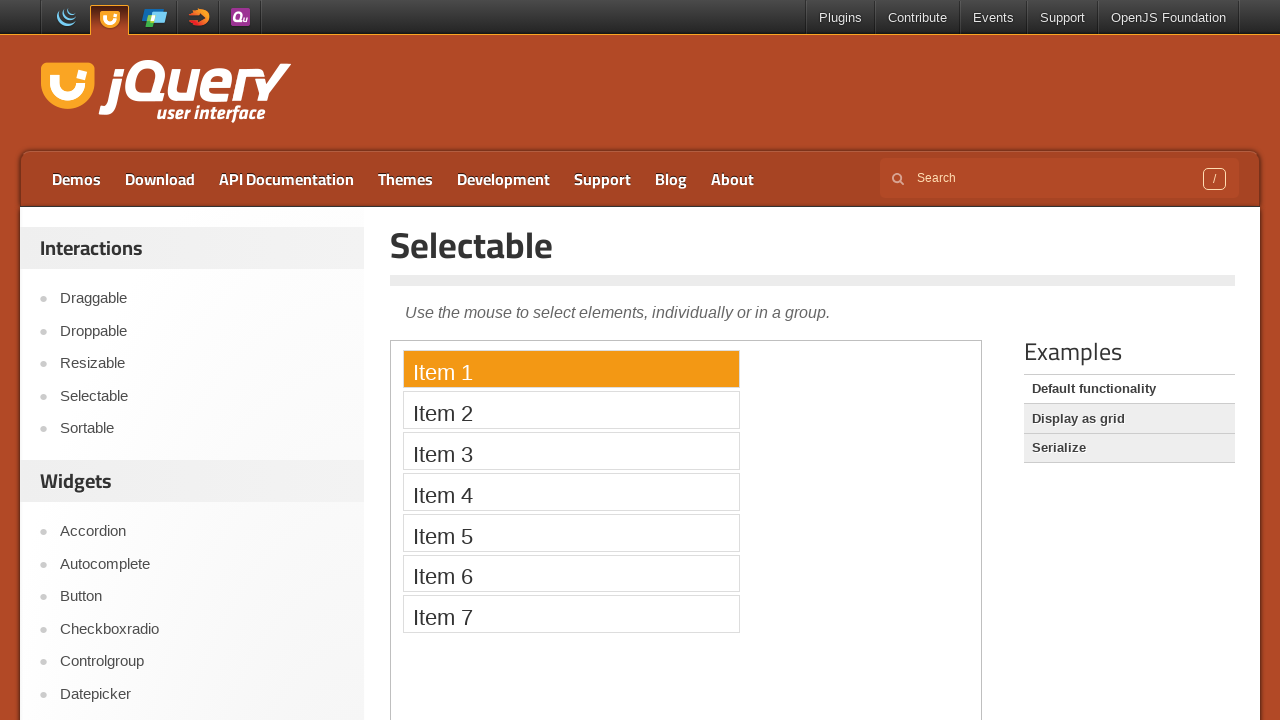

Ctrl+clicked a selectable item to add to selection at (571, 410) on iframe >> nth=0 >> internal:control=enter-frame >> #selectable > li:nth-child(2)
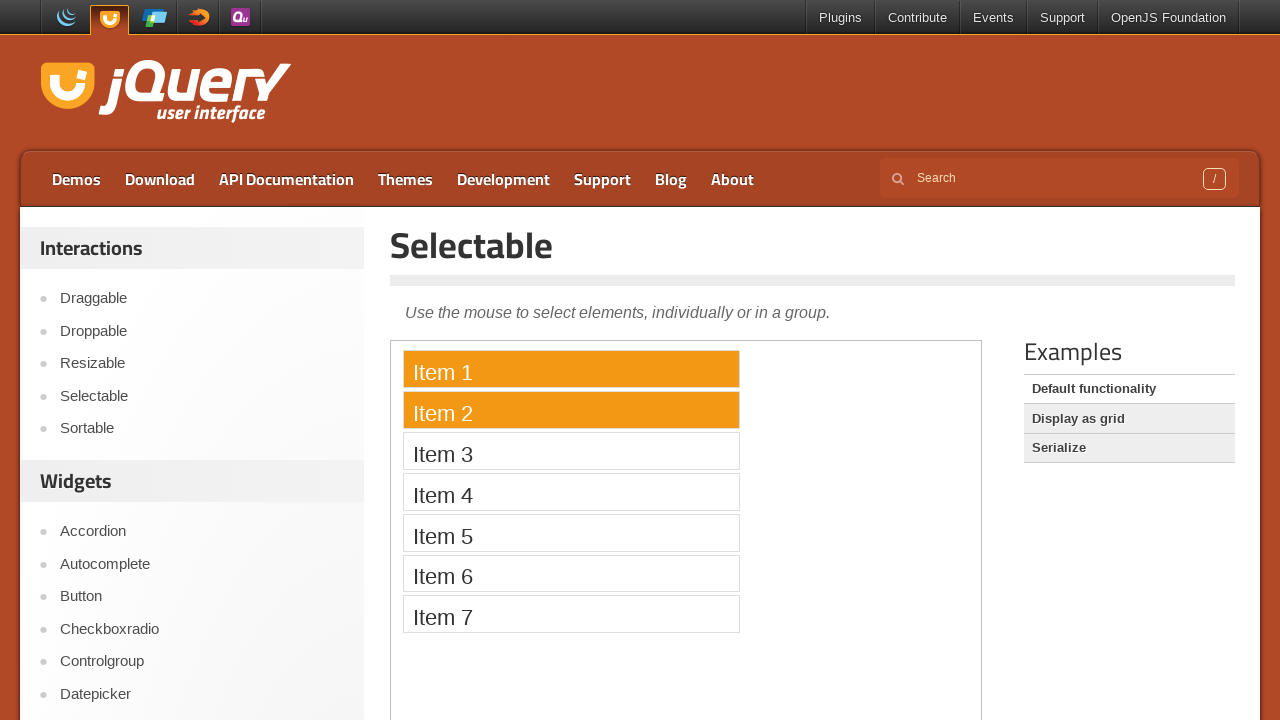

Ctrl+clicked a selectable item to add to selection at (571, 451) on iframe >> nth=0 >> internal:control=enter-frame >> #selectable > li:nth-child(3)
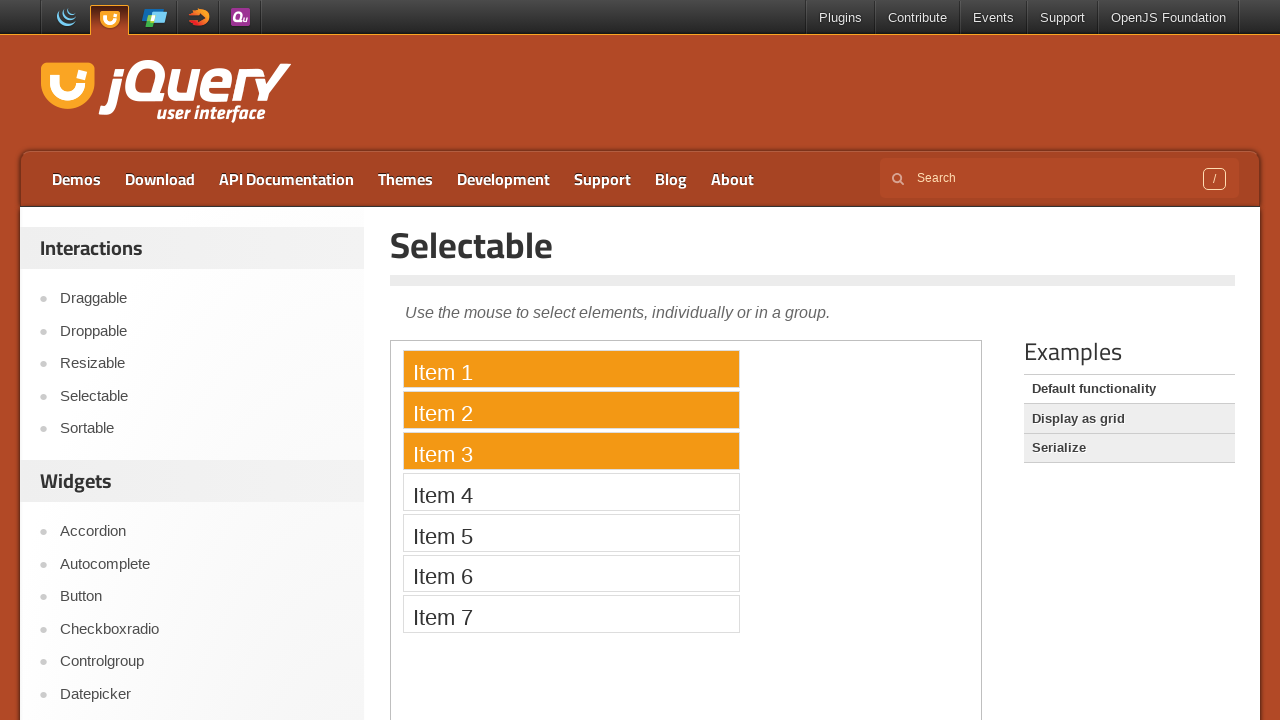

Ctrl+clicked a selectable item to add to selection at (571, 492) on iframe >> nth=0 >> internal:control=enter-frame >> #selectable > li:nth-child(4)
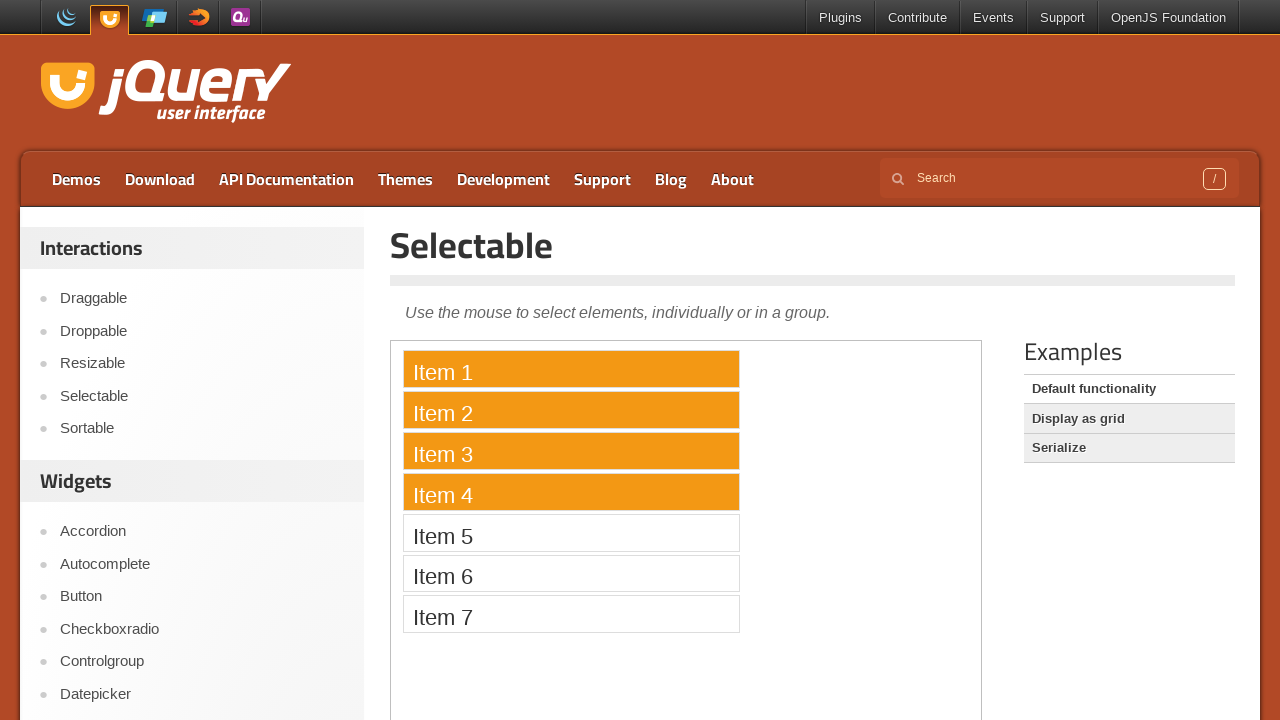

Ctrl+clicked a selectable item to add to selection at (571, 532) on iframe >> nth=0 >> internal:control=enter-frame >> #selectable > li:nth-child(5)
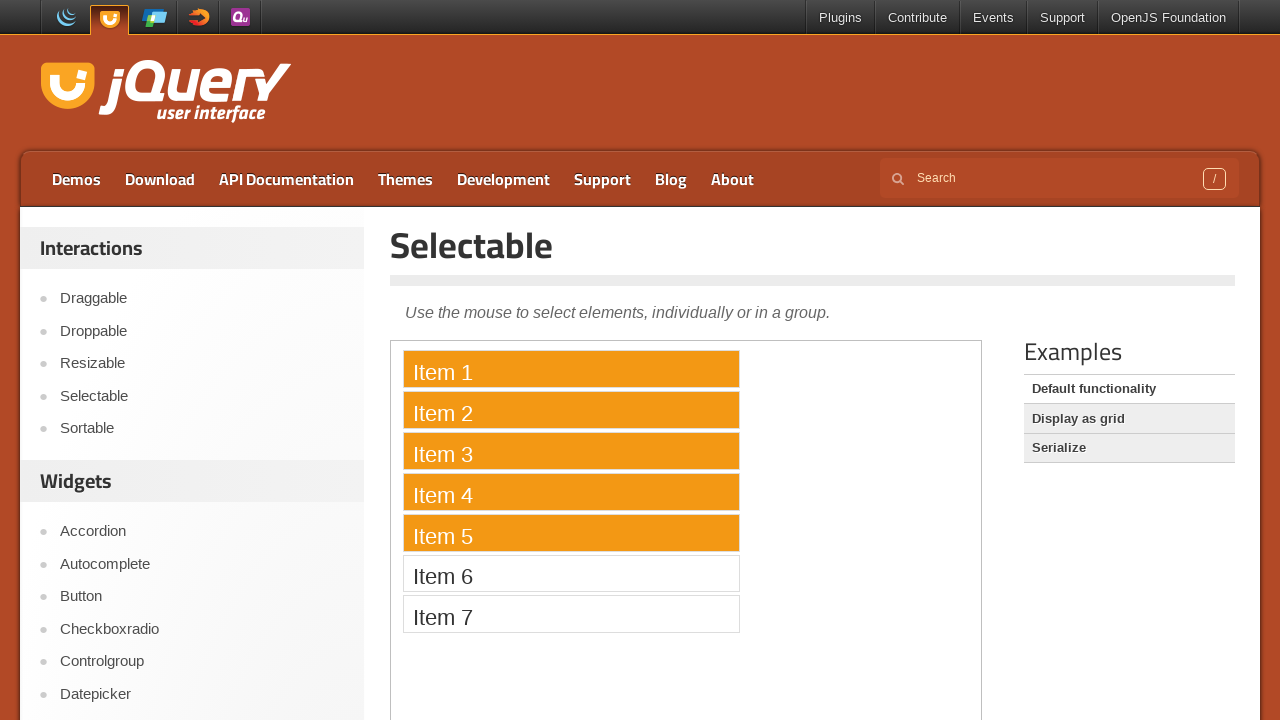

Ctrl+clicked a selectable item to add to selection at (571, 573) on iframe >> nth=0 >> internal:control=enter-frame >> #selectable > li:nth-child(6)
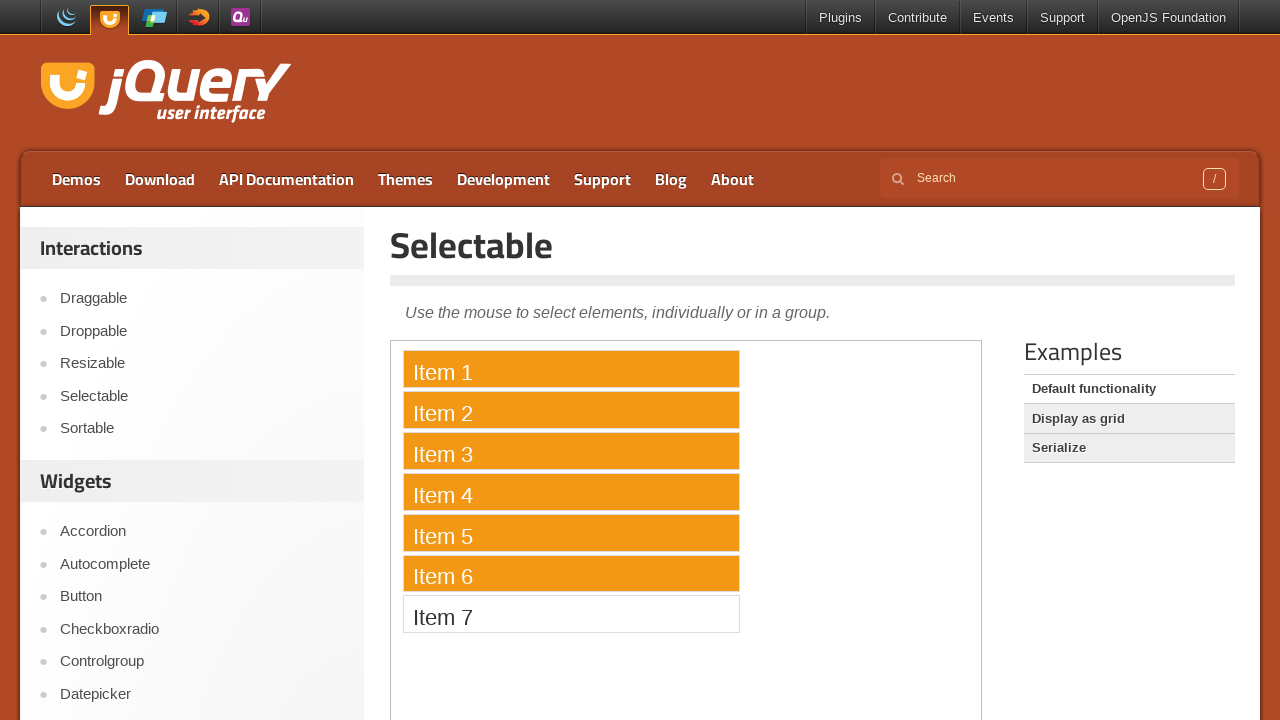

Ctrl+clicked a selectable item to add to selection at (571, 614) on iframe >> nth=0 >> internal:control=enter-frame >> #selectable > li:nth-child(7)
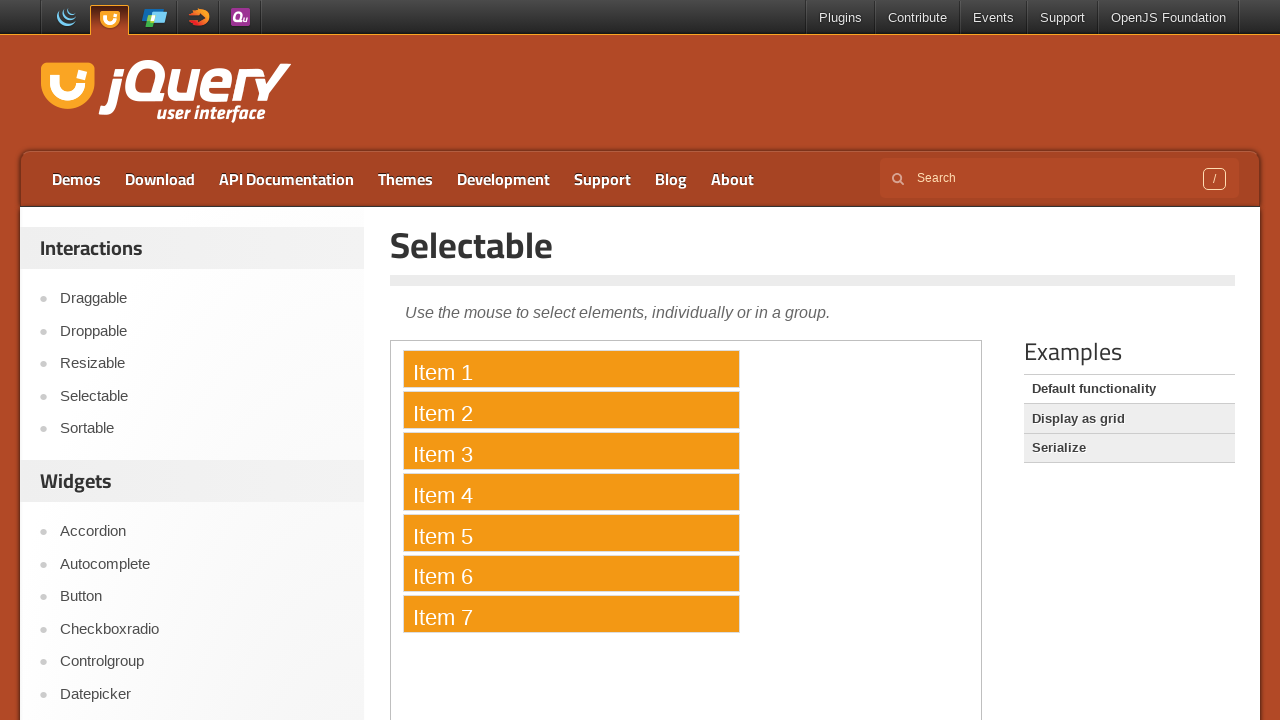

Released Ctrl key, completed multi-selection of 7 items
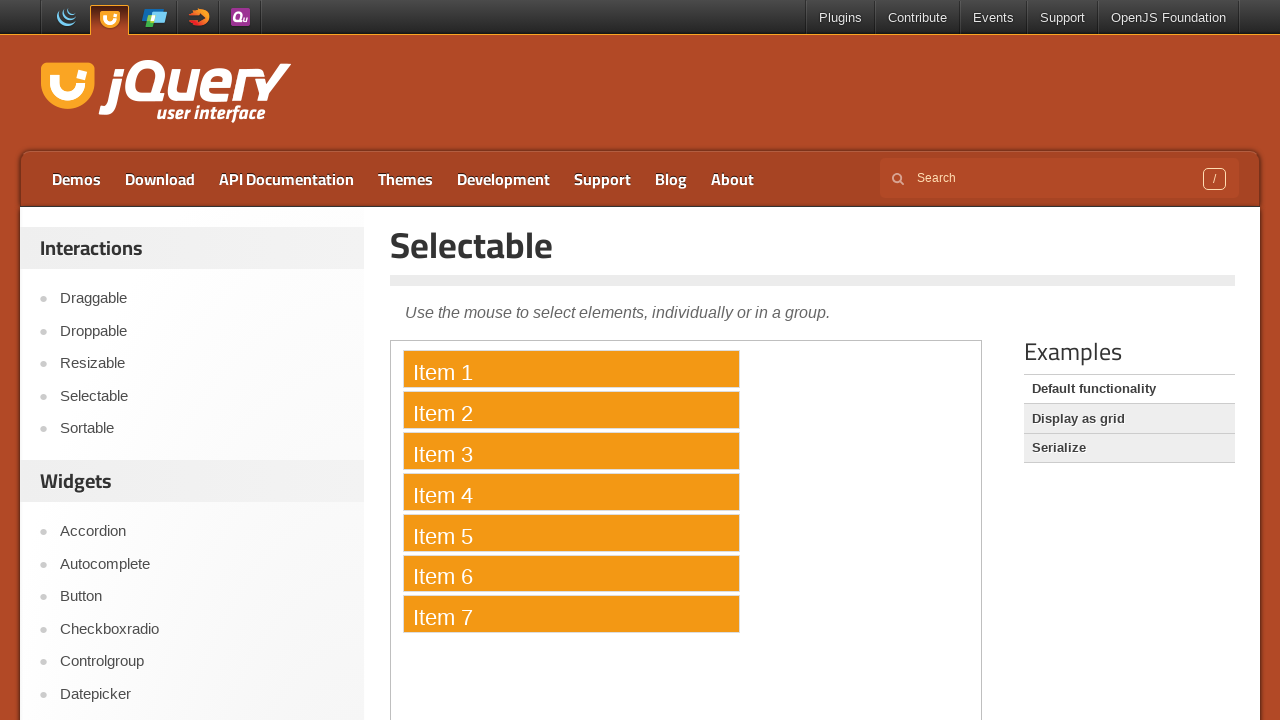

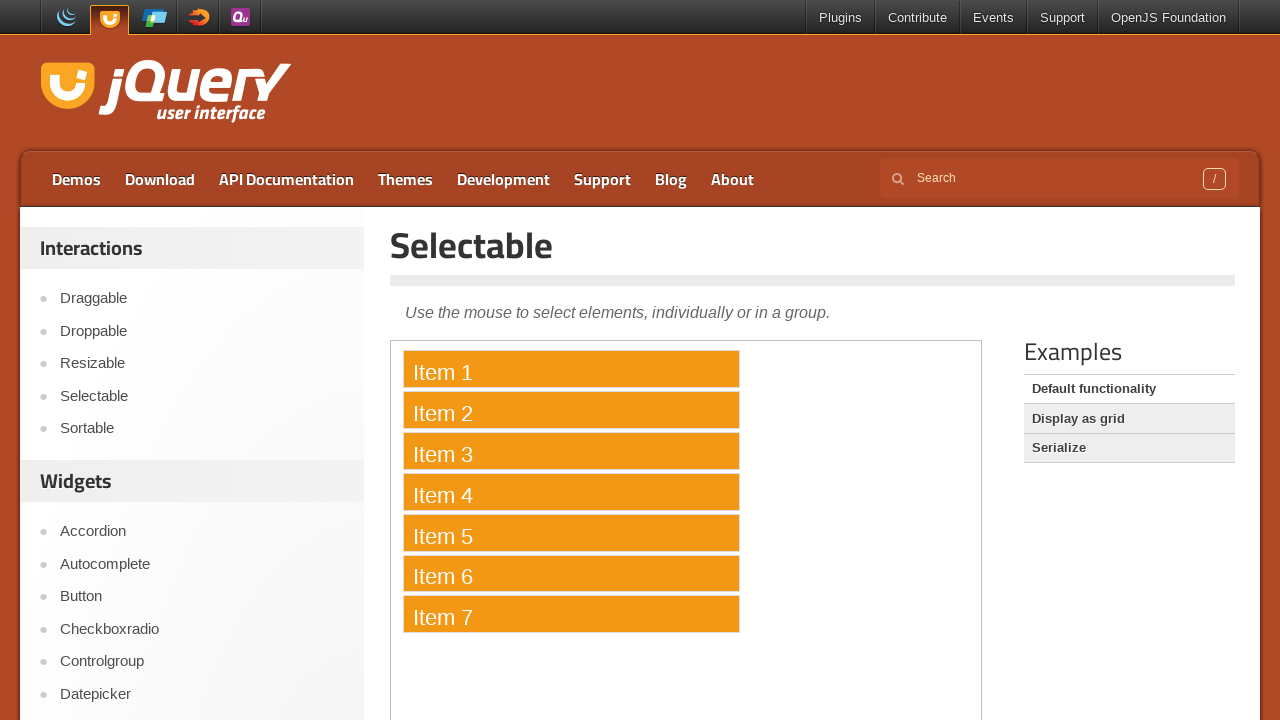